Tests JavaScript prompt alert functionality by clicking a button that triggers a prompt dialog and entering text into the alert box

Starting URL: https://demoqa.com/alerts

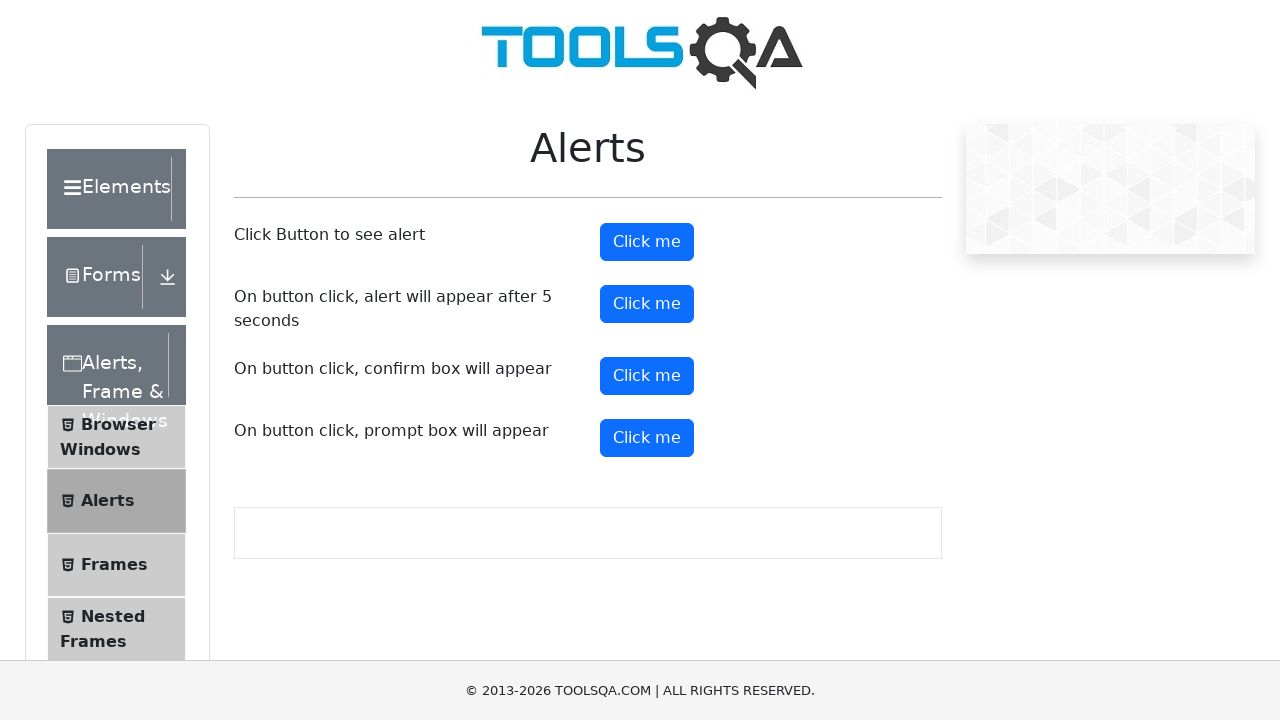

Set up dialog handler to accept prompt with 'TestUser'
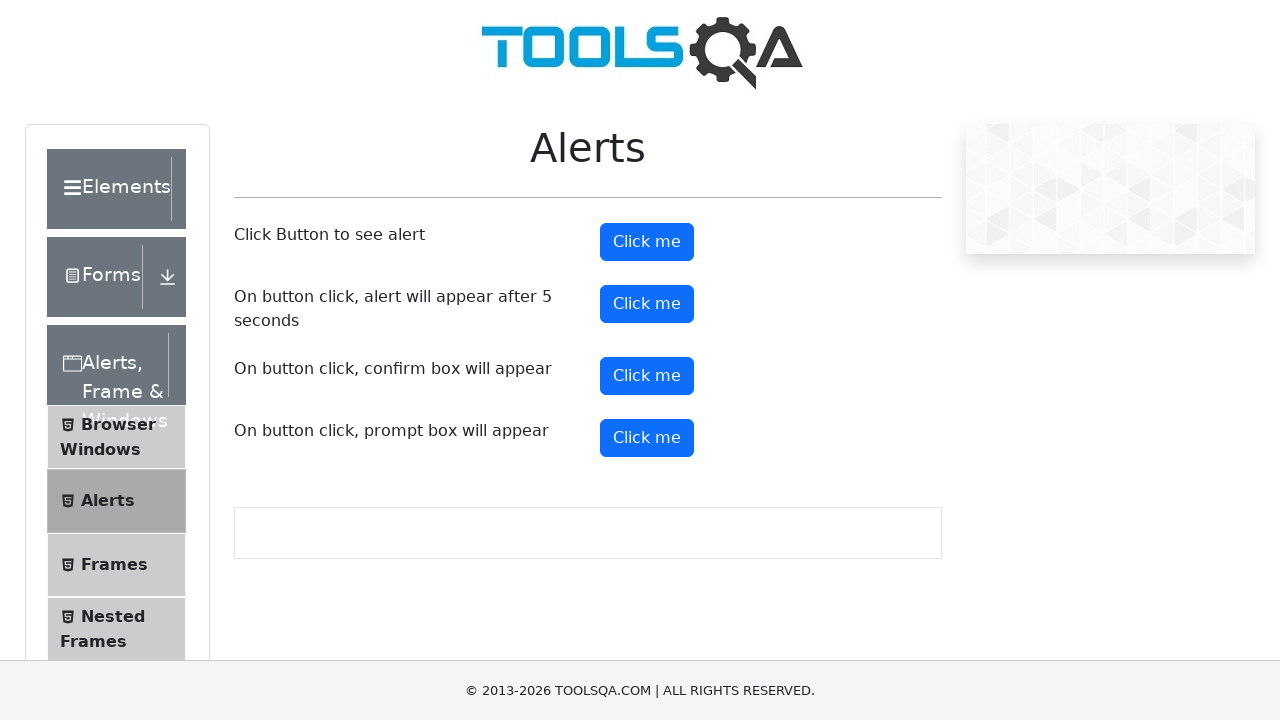

Clicked prompt button to trigger alert dialog at (647, 438) on #promtButton
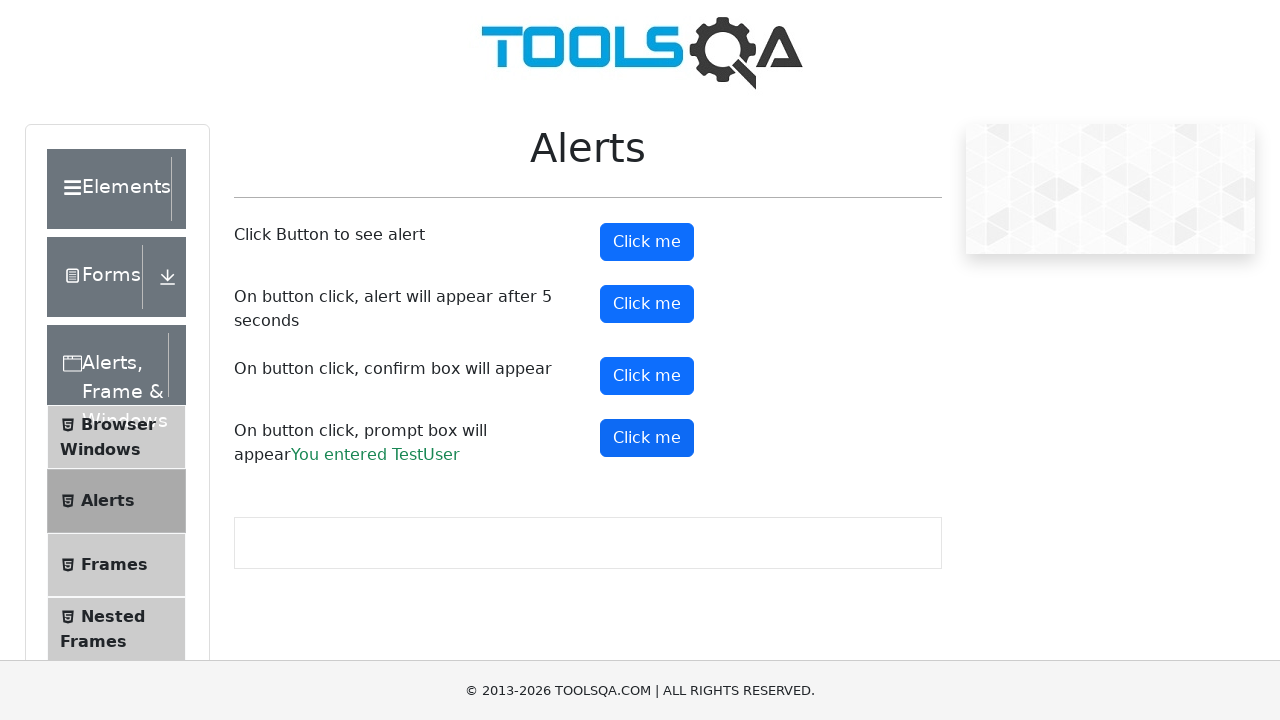

Waited for prompt result to appear on page
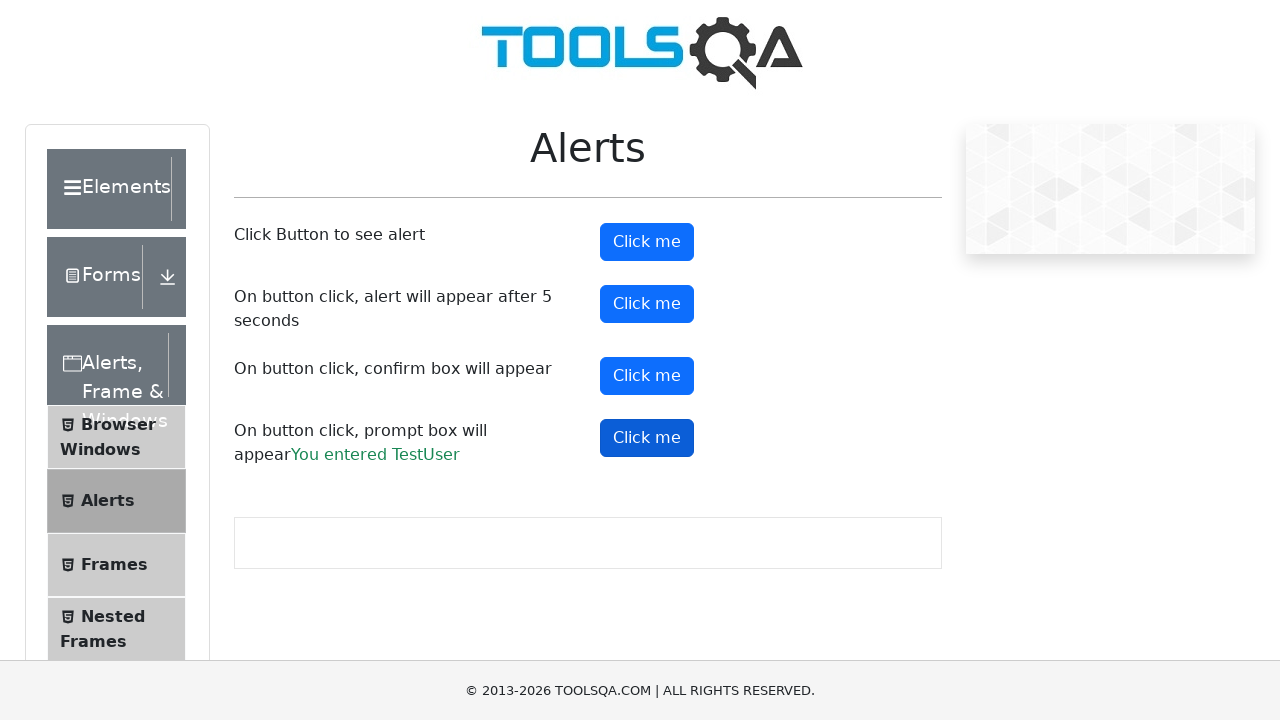

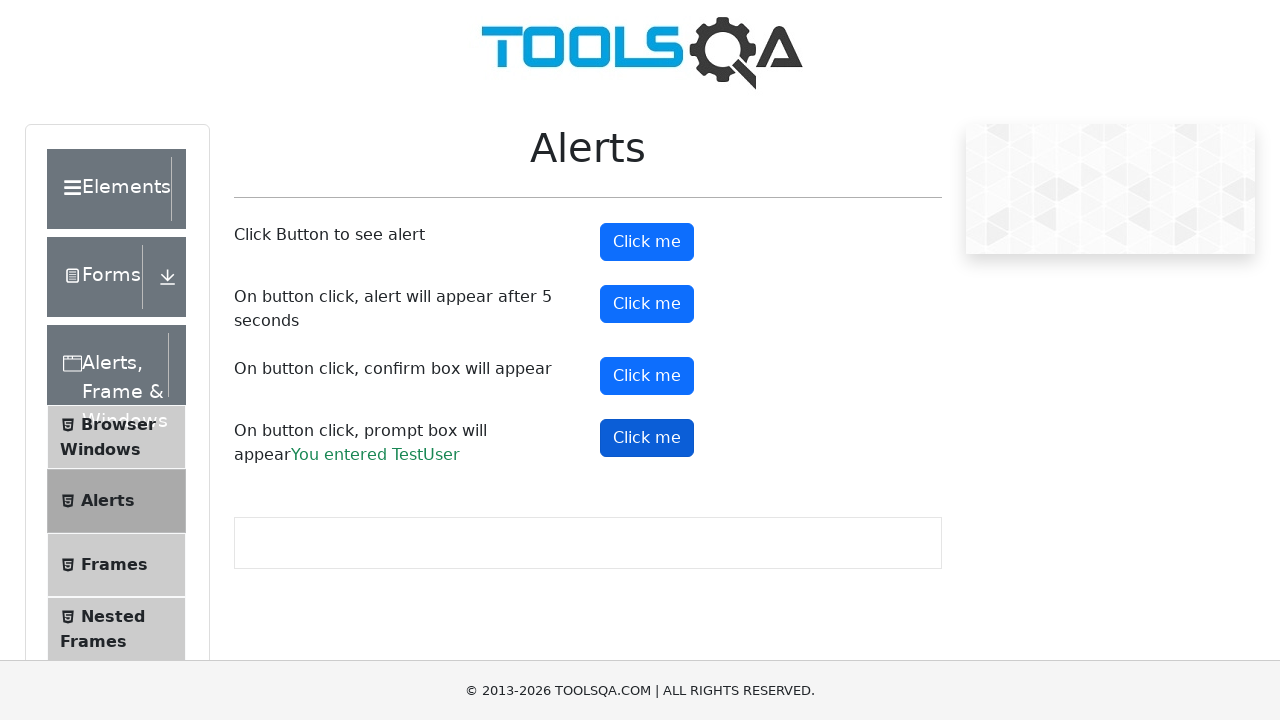